Navigates to a Stepik lesson page and waits for it to load

Starting URL: https://stepik.org/lesson/25969/step/8

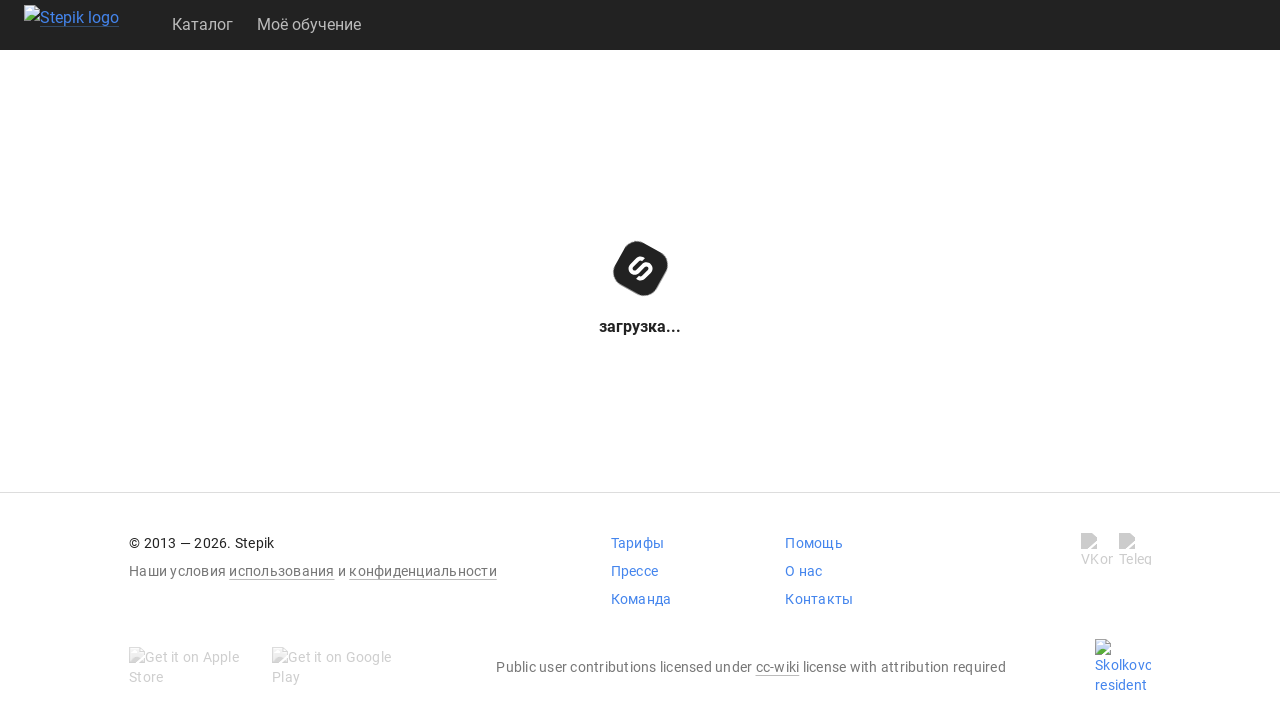

Waited for Stepik lesson page DOM to load
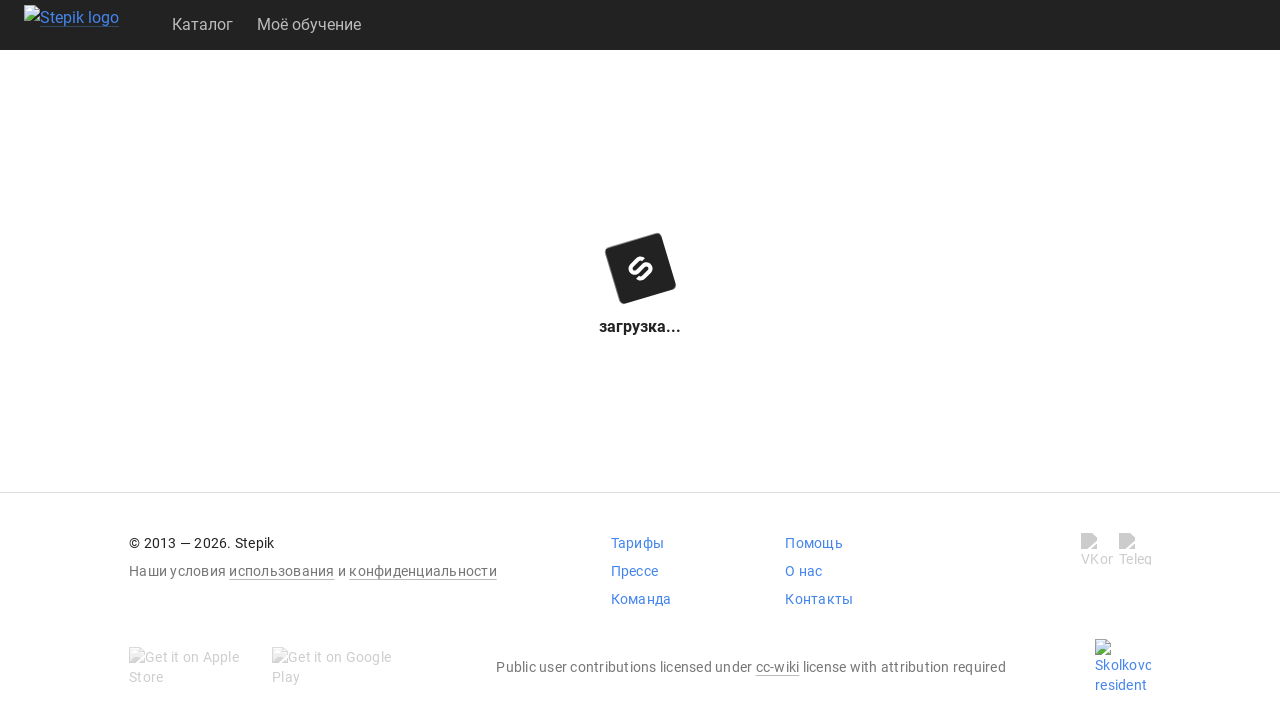

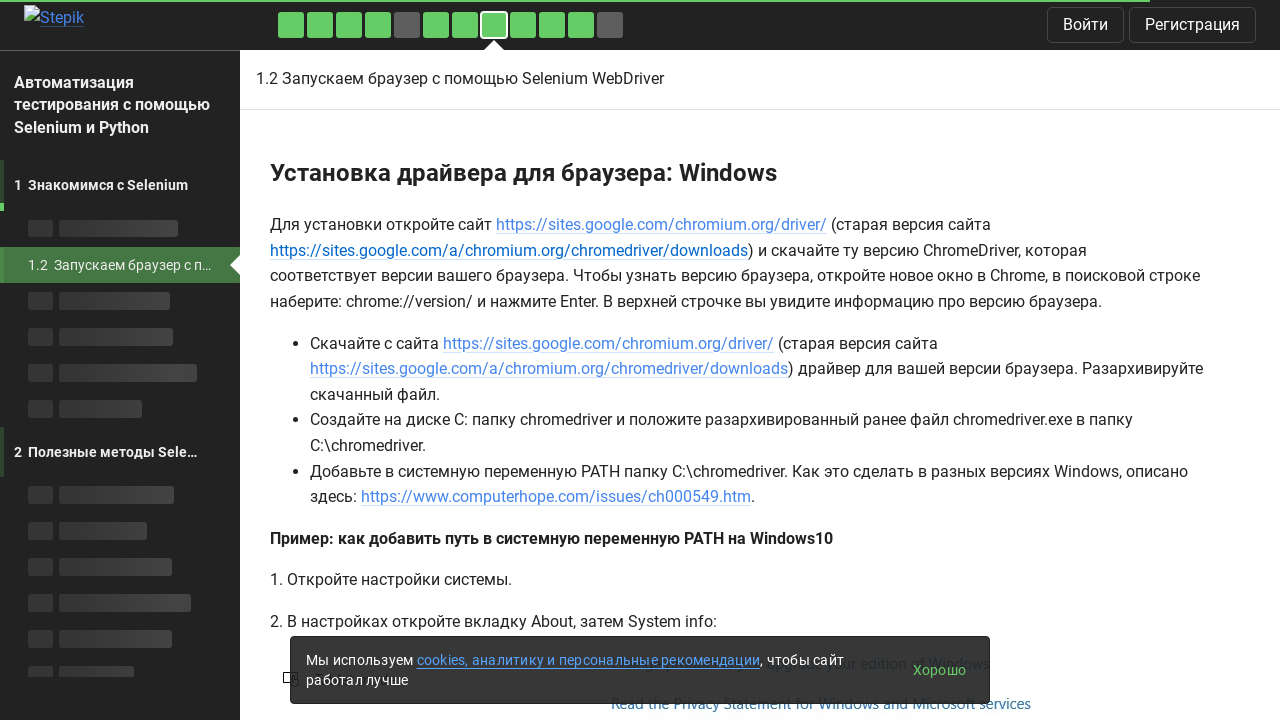